Tests the Python.org search functionality by entering "pycon" in the search field and submitting the search form

Starting URL: http://www.python.org

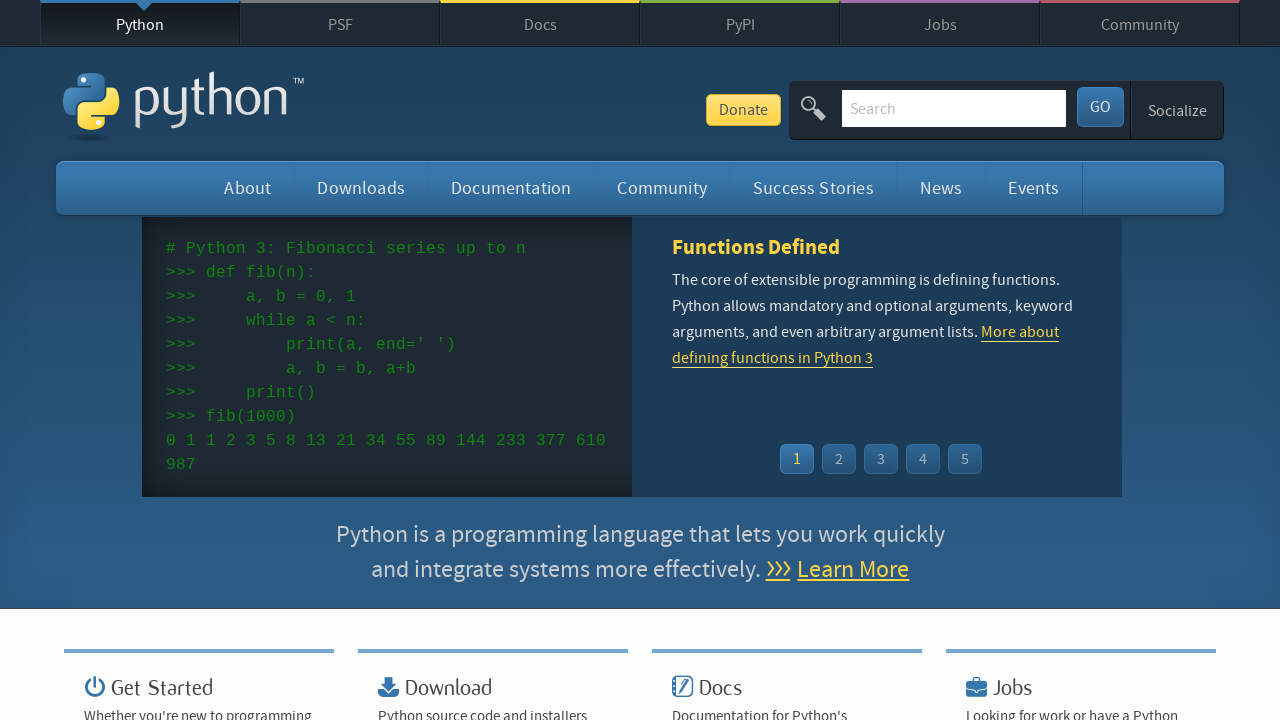

Filled search field with 'pycon' on input[name='q']
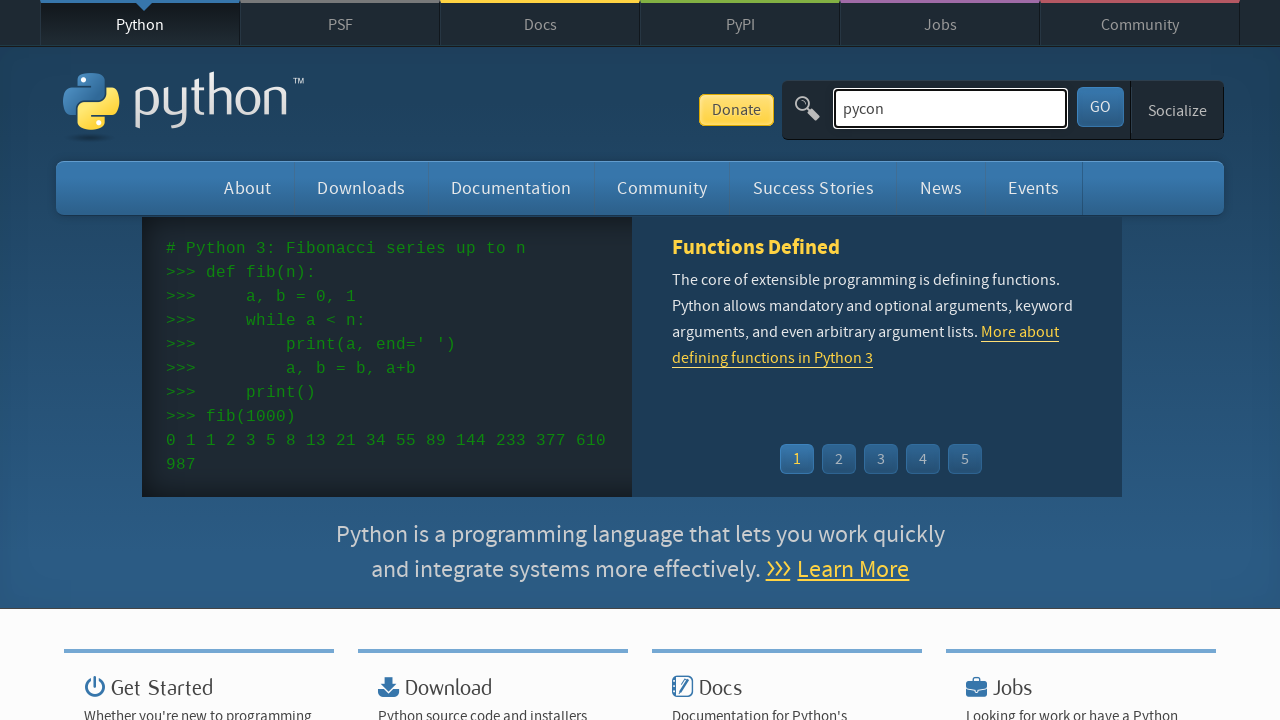

Pressed Enter to submit search form on input[name='q']
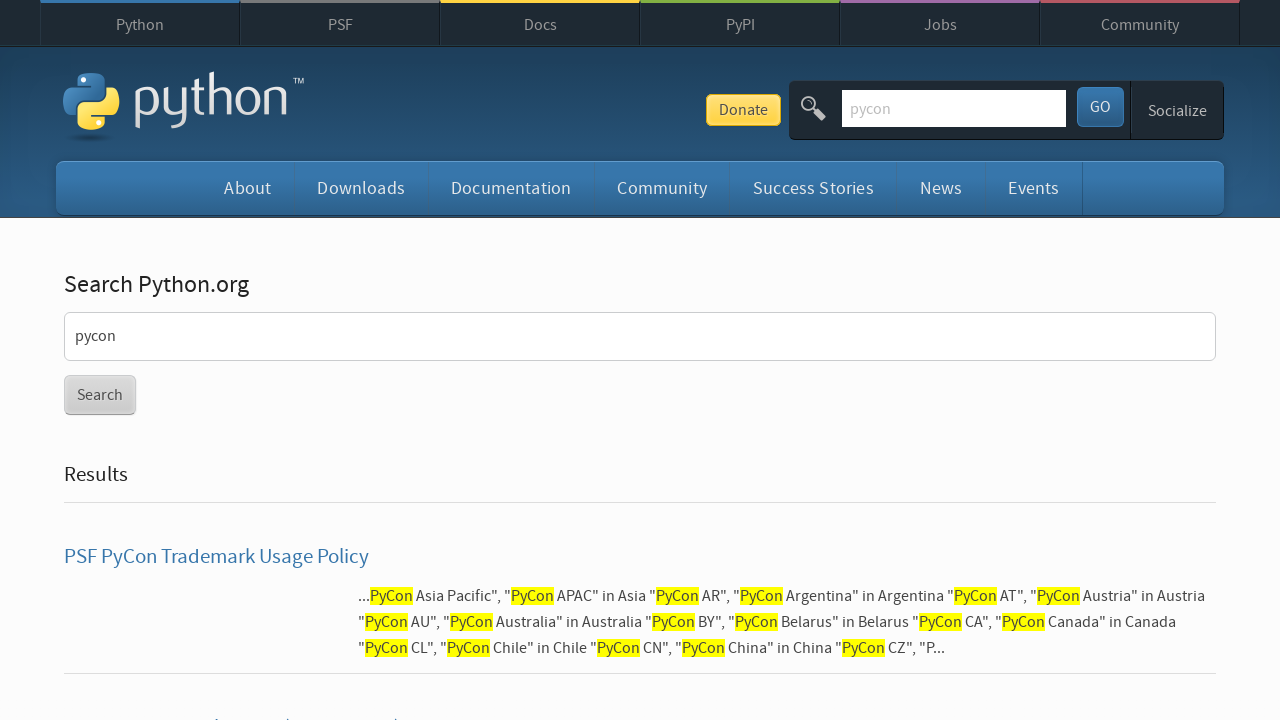

Search results page loaded
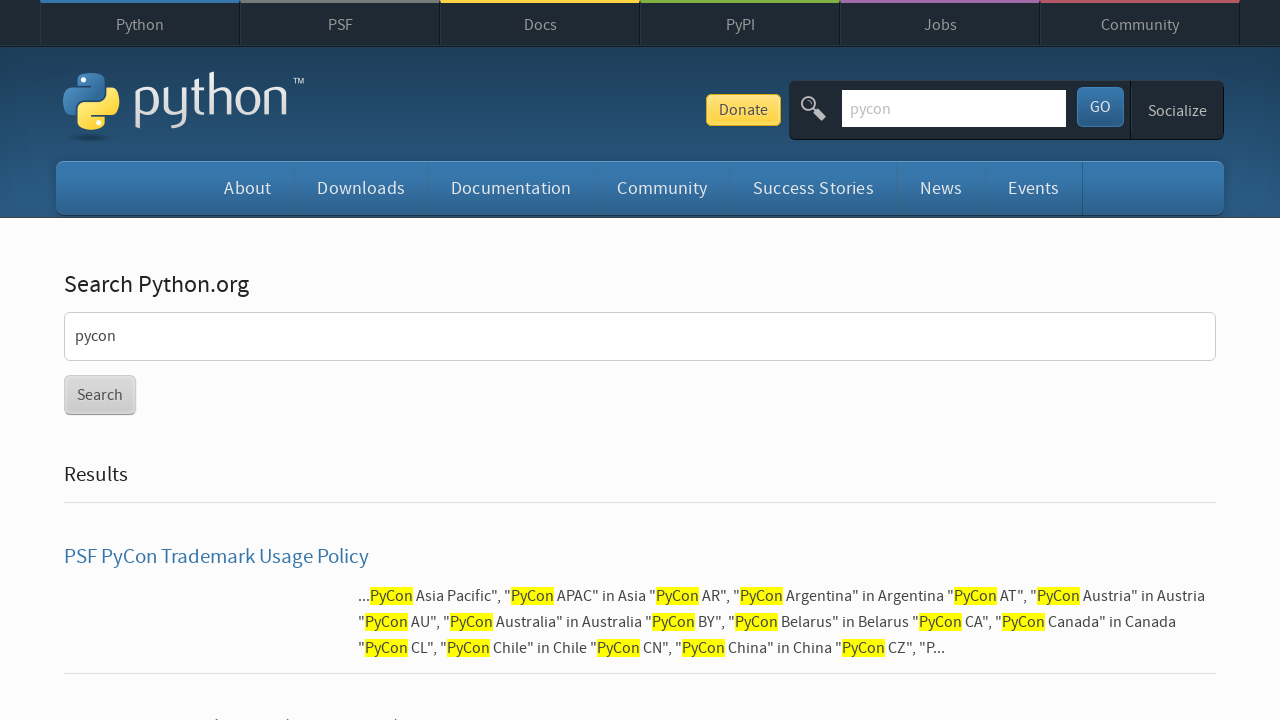

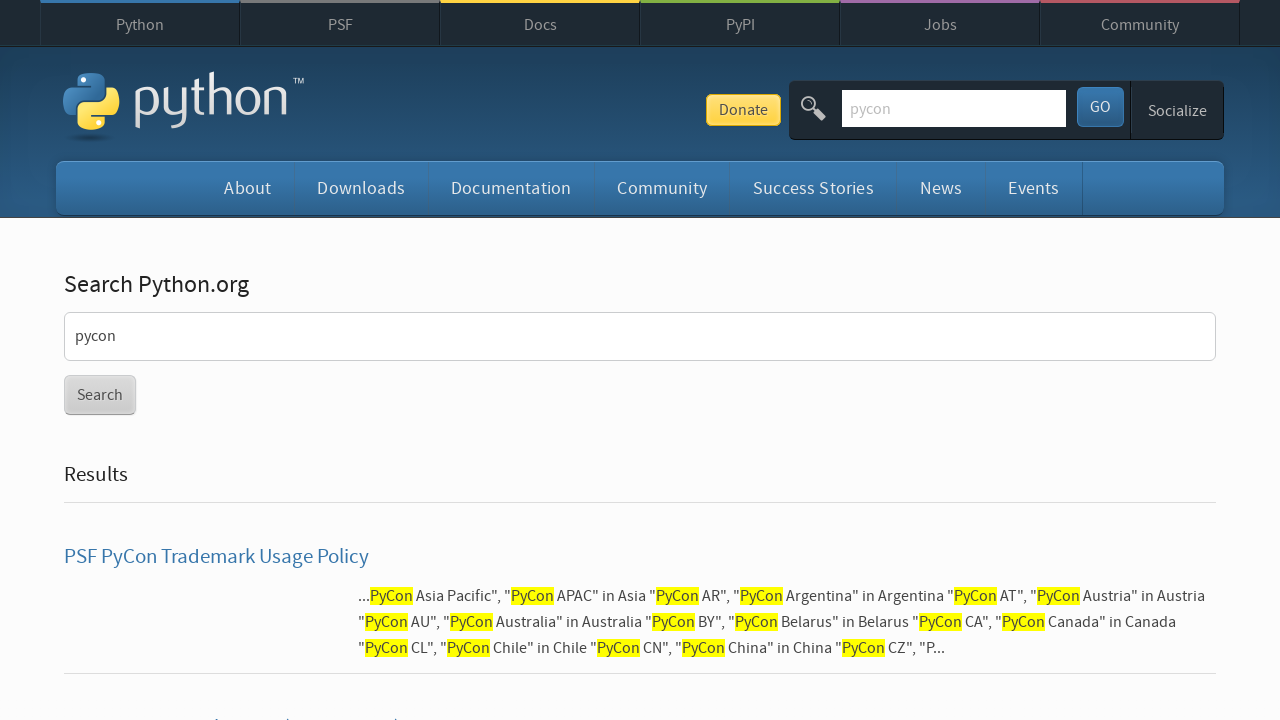